Tests JavaScript alert handling by triggering an alert dialog and accepting it

Starting URL: https://the-internet.herokuapp.com/javascript_alerts

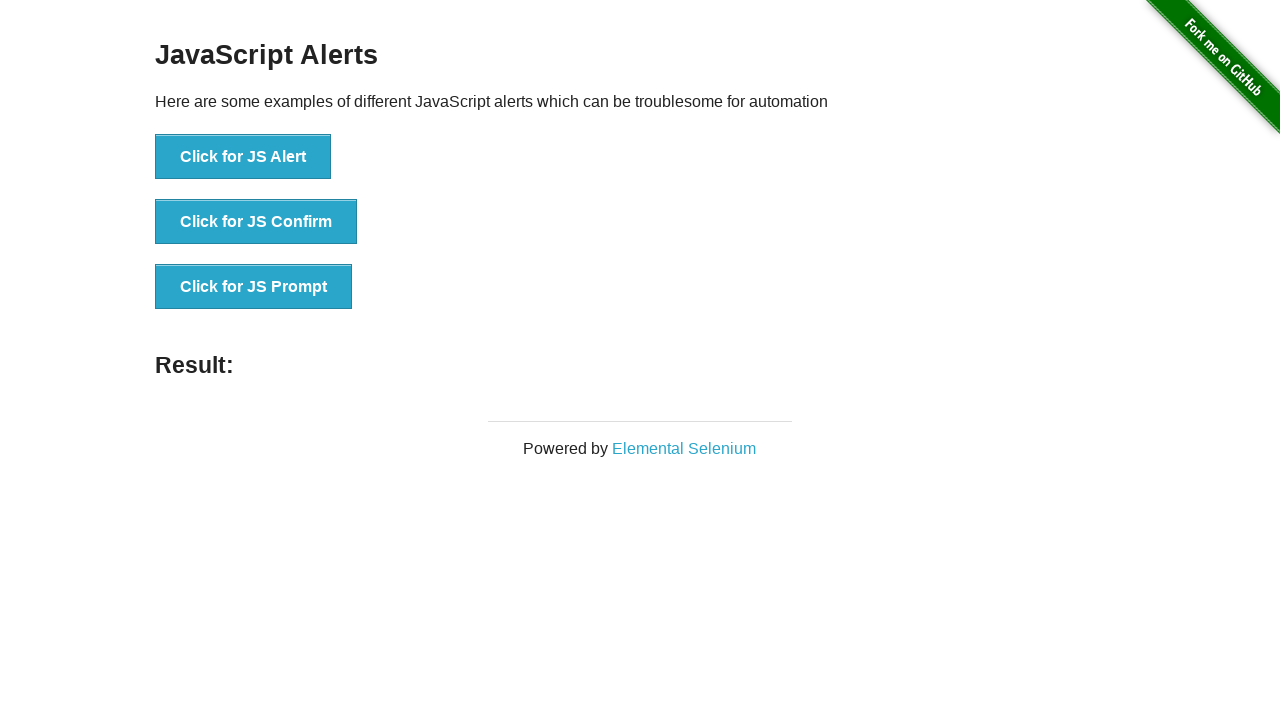

Clicked button to trigger JavaScript alert at (243, 157) on xpath=//button[contains(text(),'Click for JS Alert')]
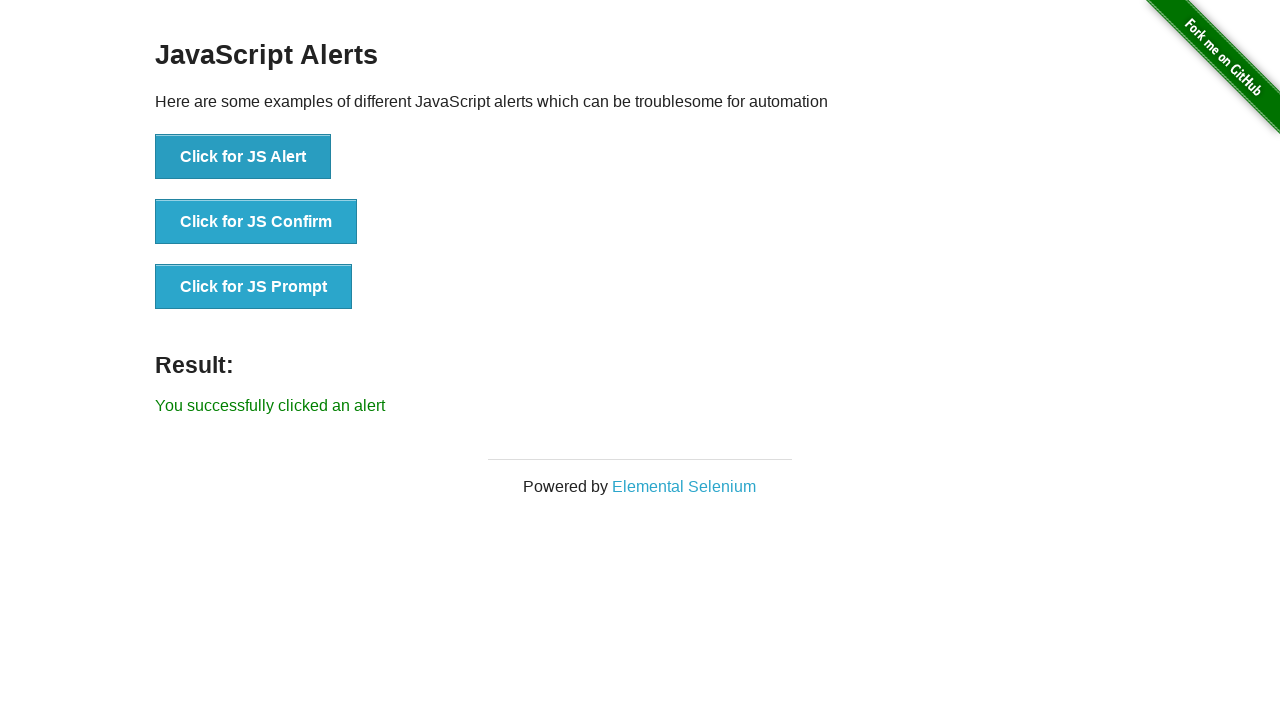

Set up dialog handler to accept alerts
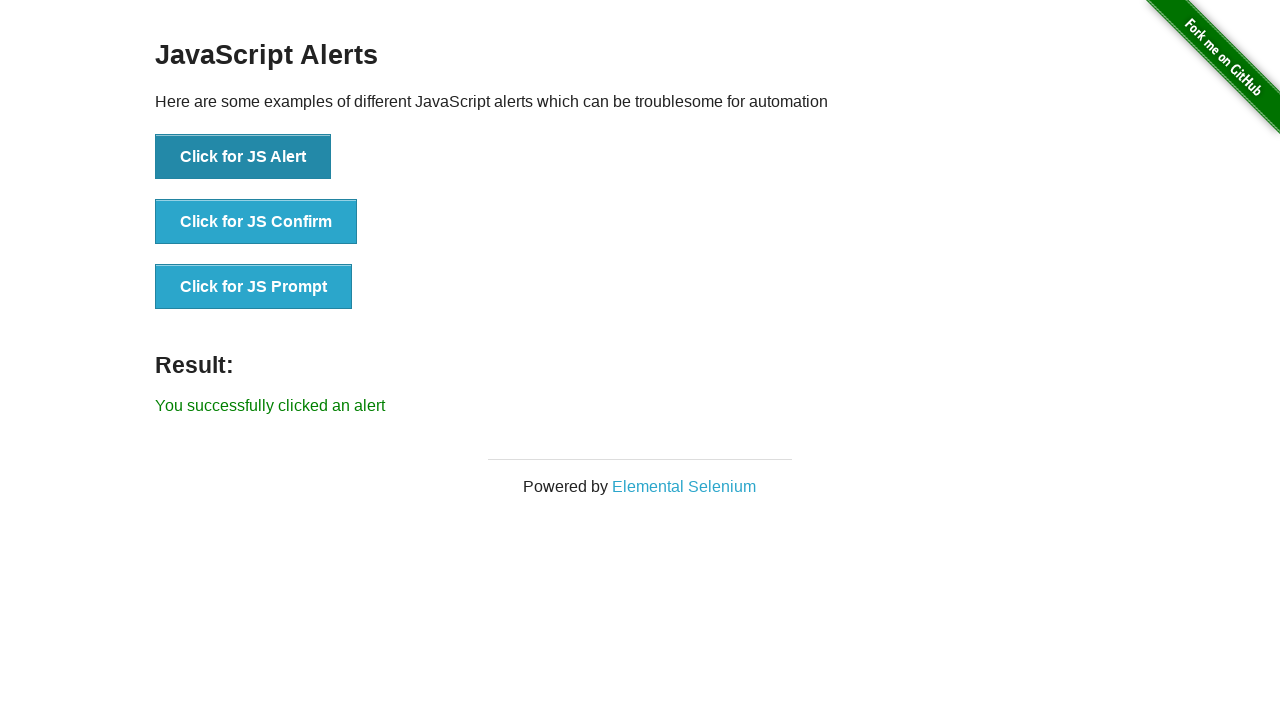

Clicked button again to trigger alert and confirm acceptance at (243, 157) on xpath=//button[contains(text(),'Click for JS Alert')]
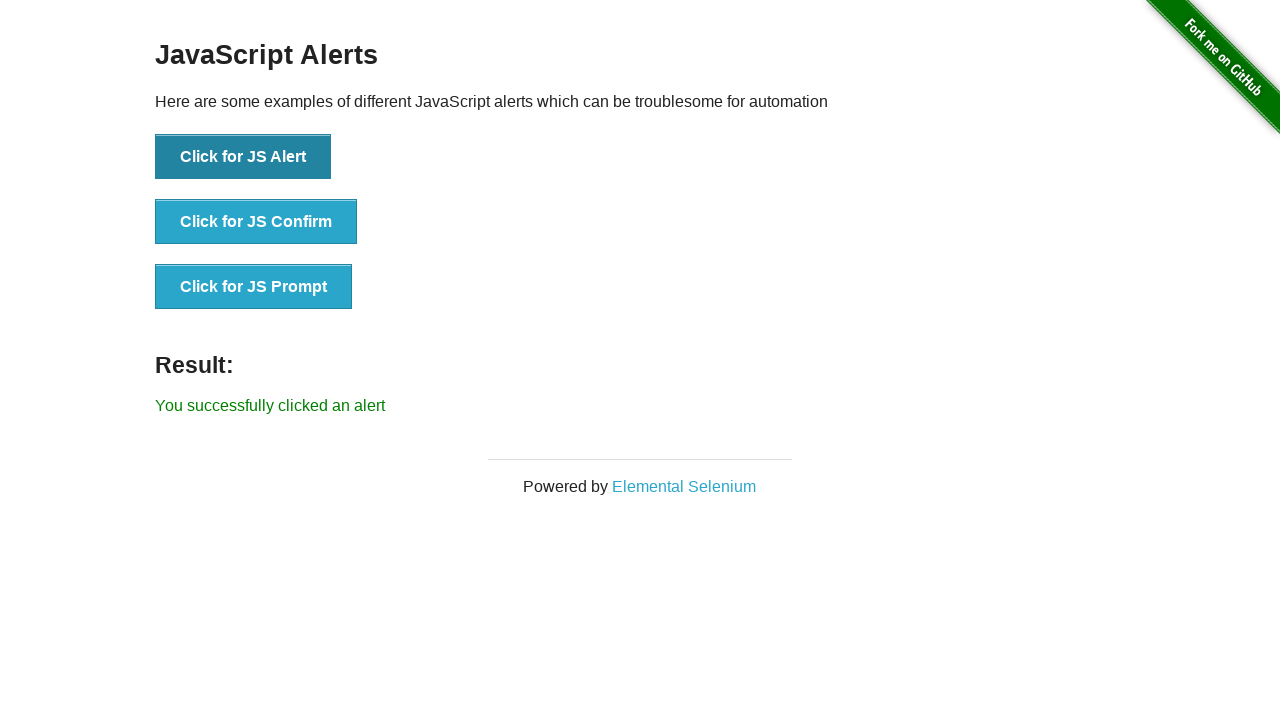

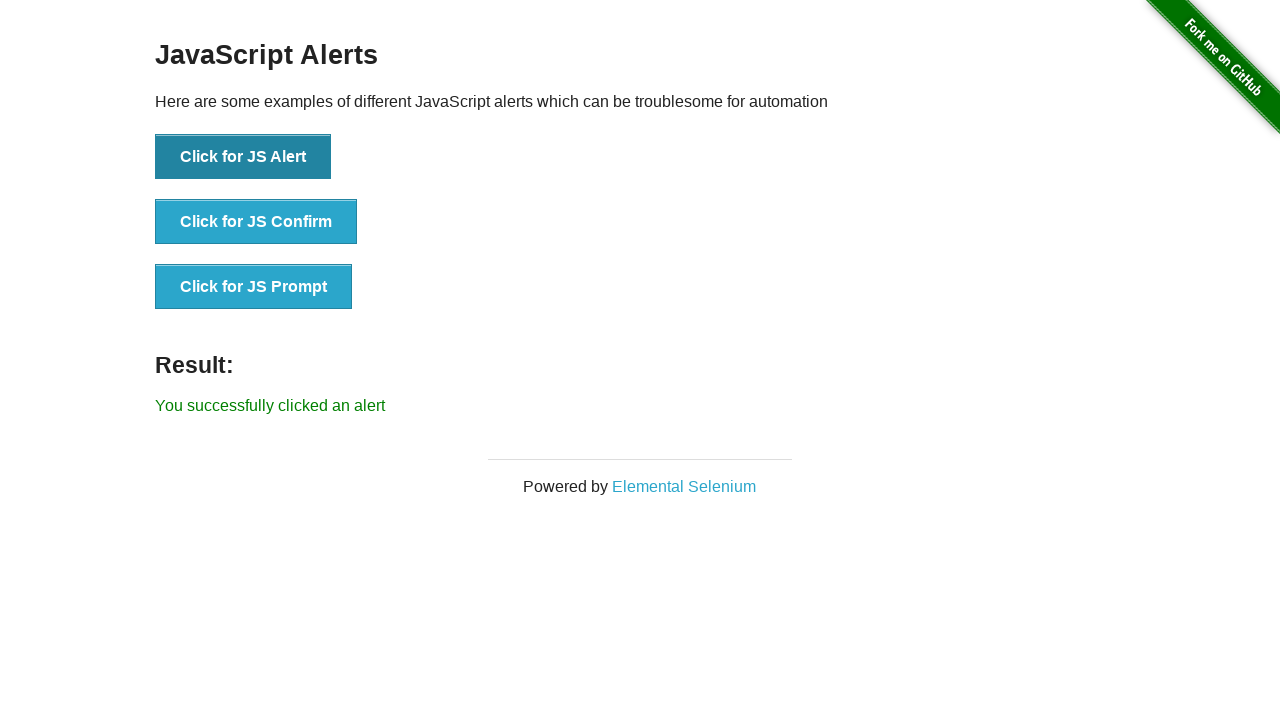